Tests Bootstrap dropdown functionality by clicking a dropdown button and selecting an option from the dropdown menu

Starting URL: https://www.w3schools.com/bootstrap/bootstrap_dropdowns.asp

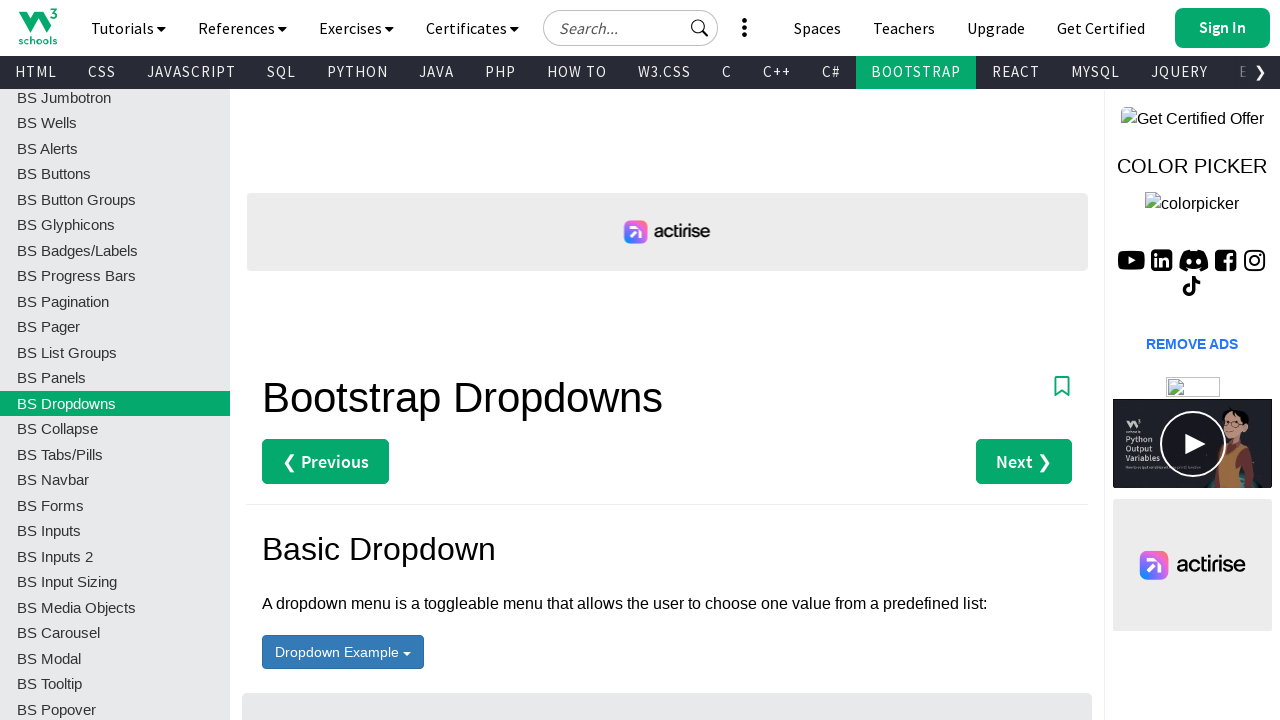

Clicked the first 'Dropdown Example' button to open dropdown at (343, 652) on (//button[normalize-space()='Dropdown Example'])[1]
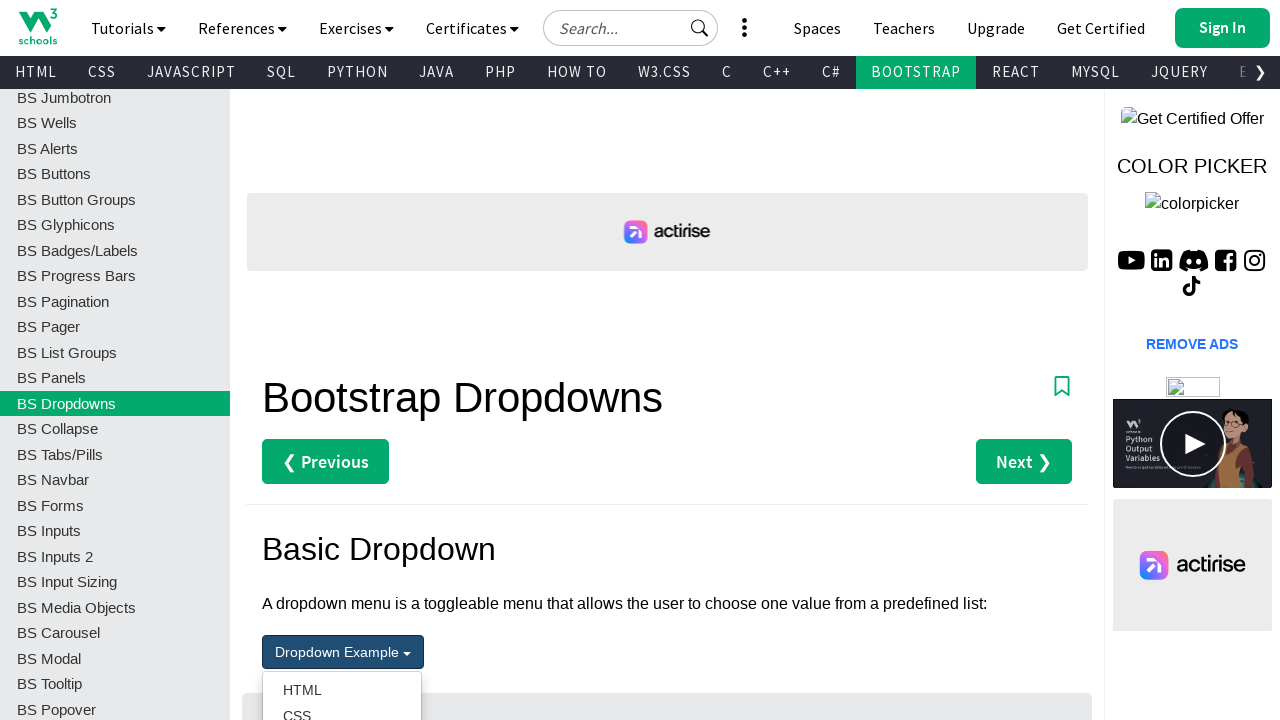

Waited for dropdown menu to open and display options
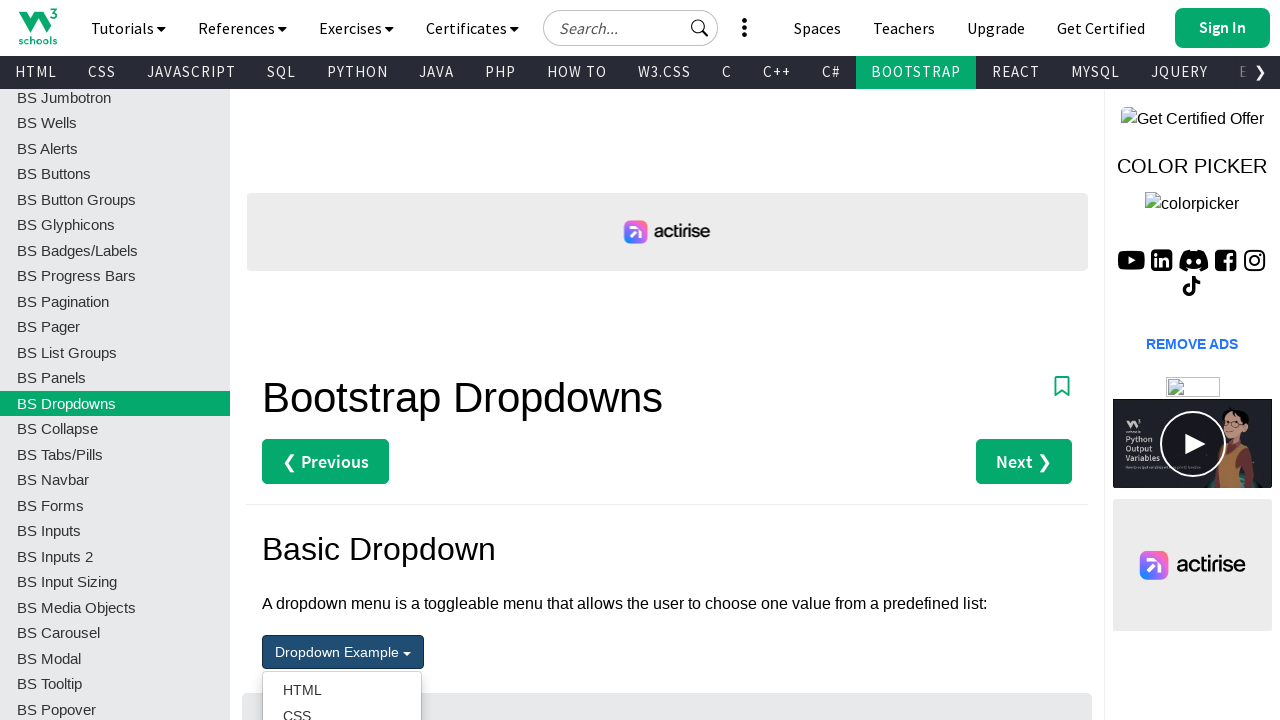

Clicked on the 'HTML' option from the dropdown menu at (342, 690) on xpath=//div[contains(@class,'dropdown') and contains(@class,'open')]//ul[@role='
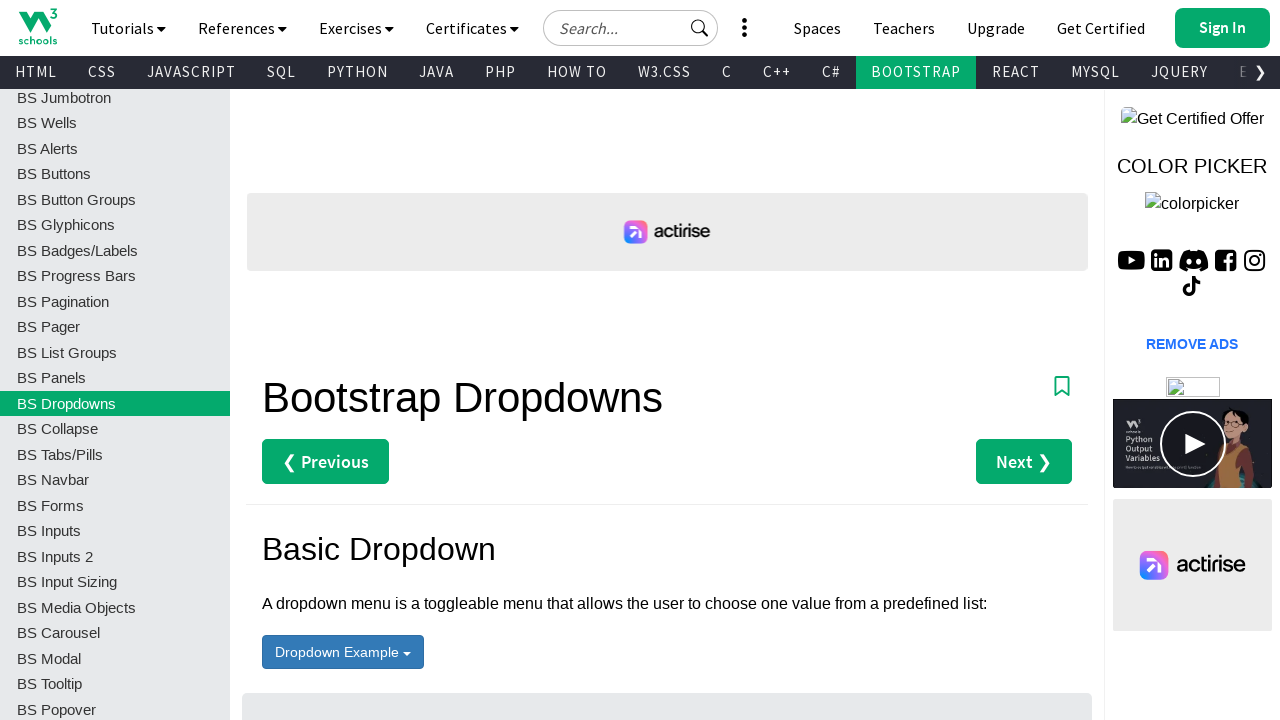

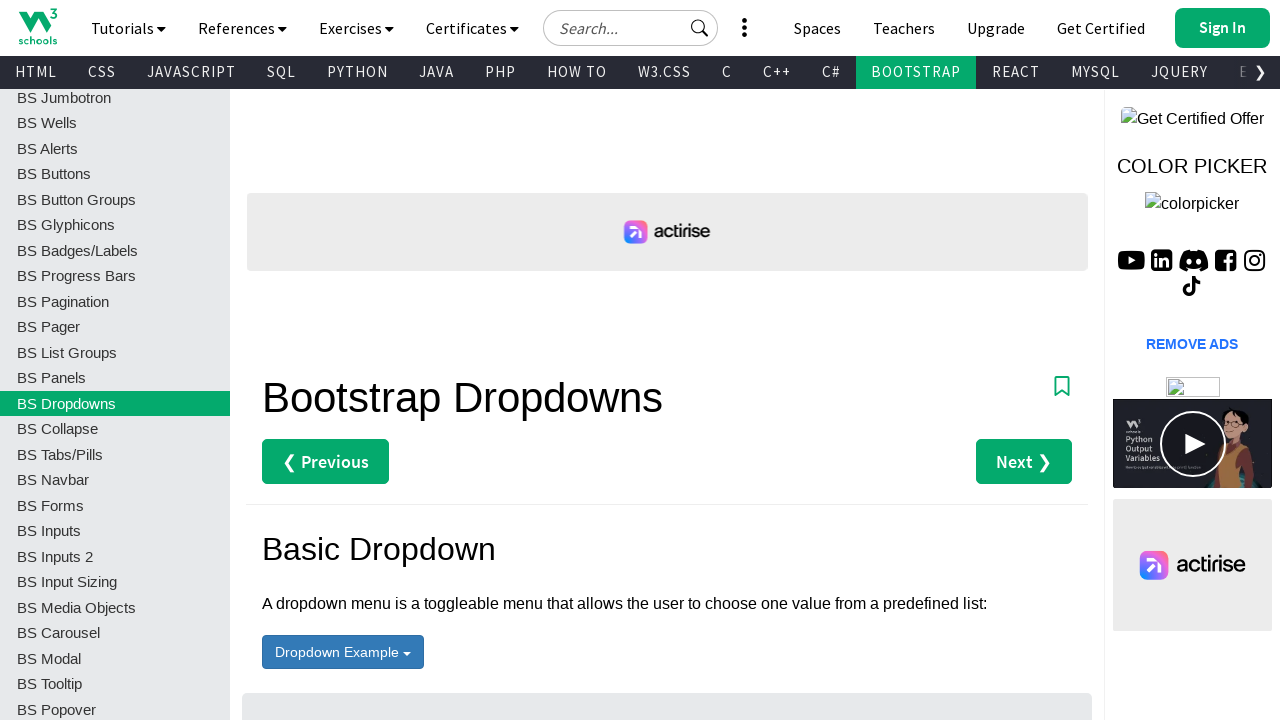